Navigates to a forms page and verifies that an input field with specific attributes exists

Starting URL: https://echoecho.com/htmlforms05.htm

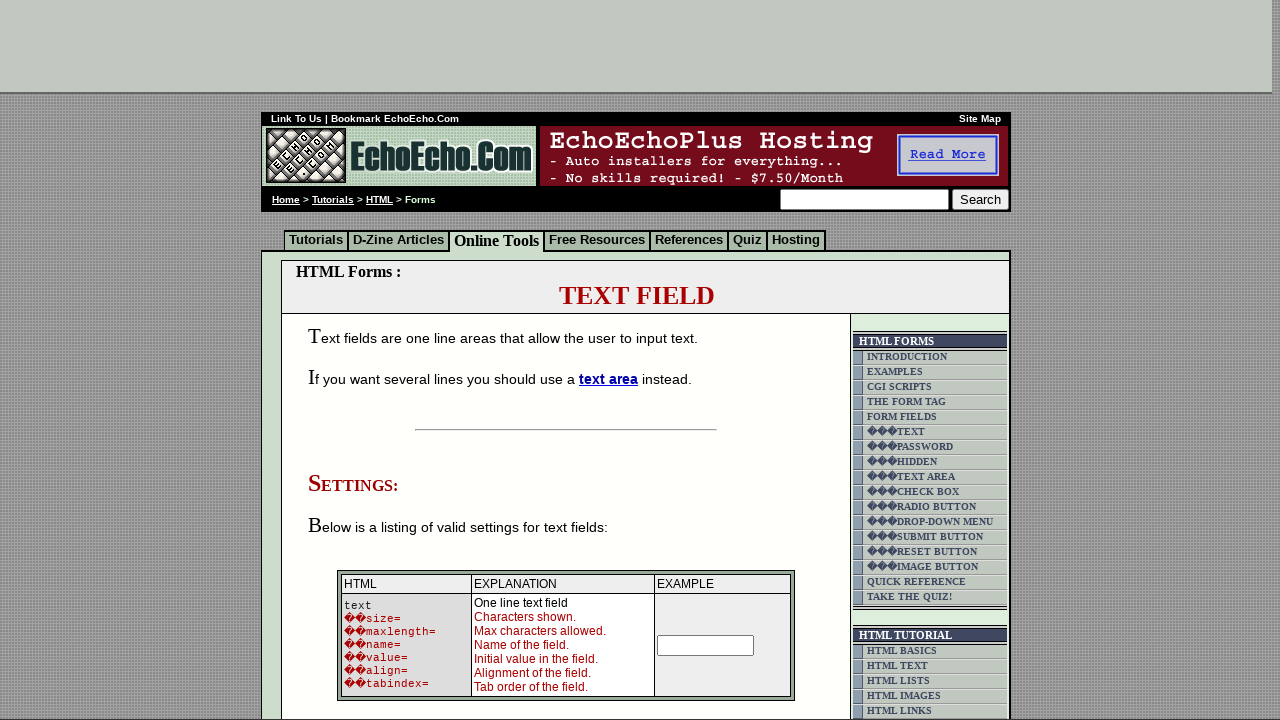

Waited for input field with type='text' and name='shorttext' to appear
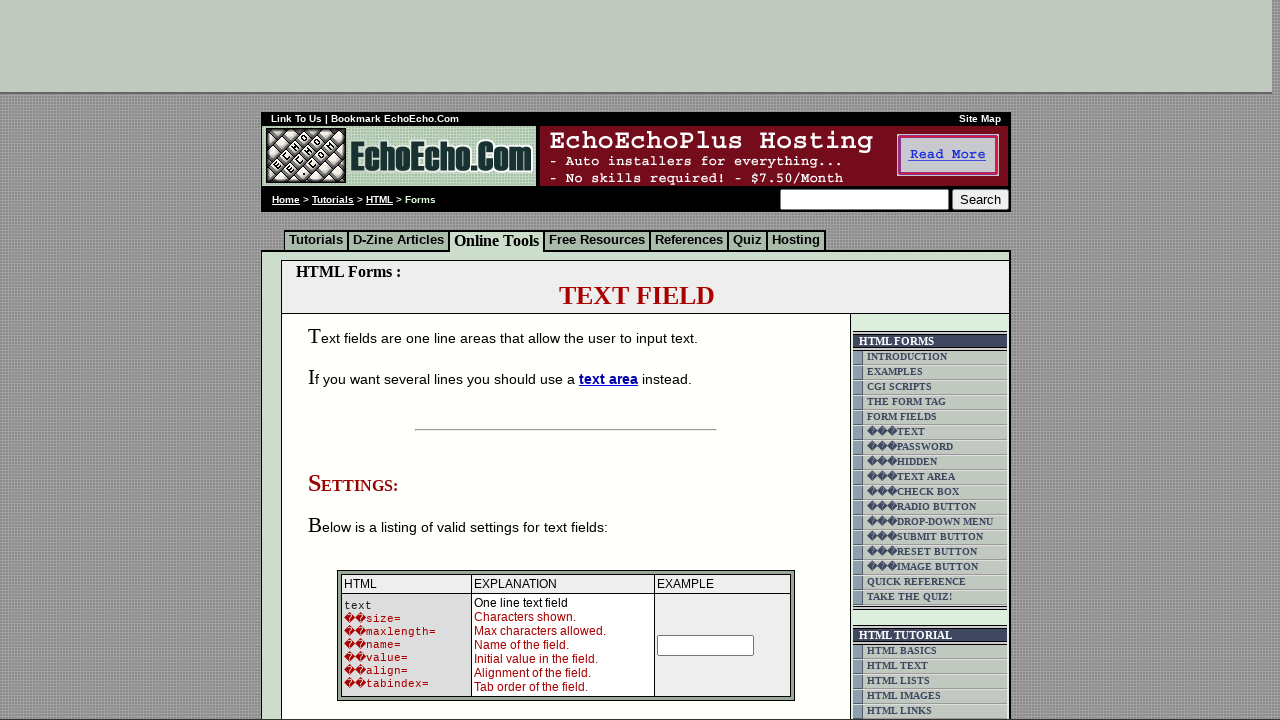

Verified that input field has name attribute set to 'shorttext'
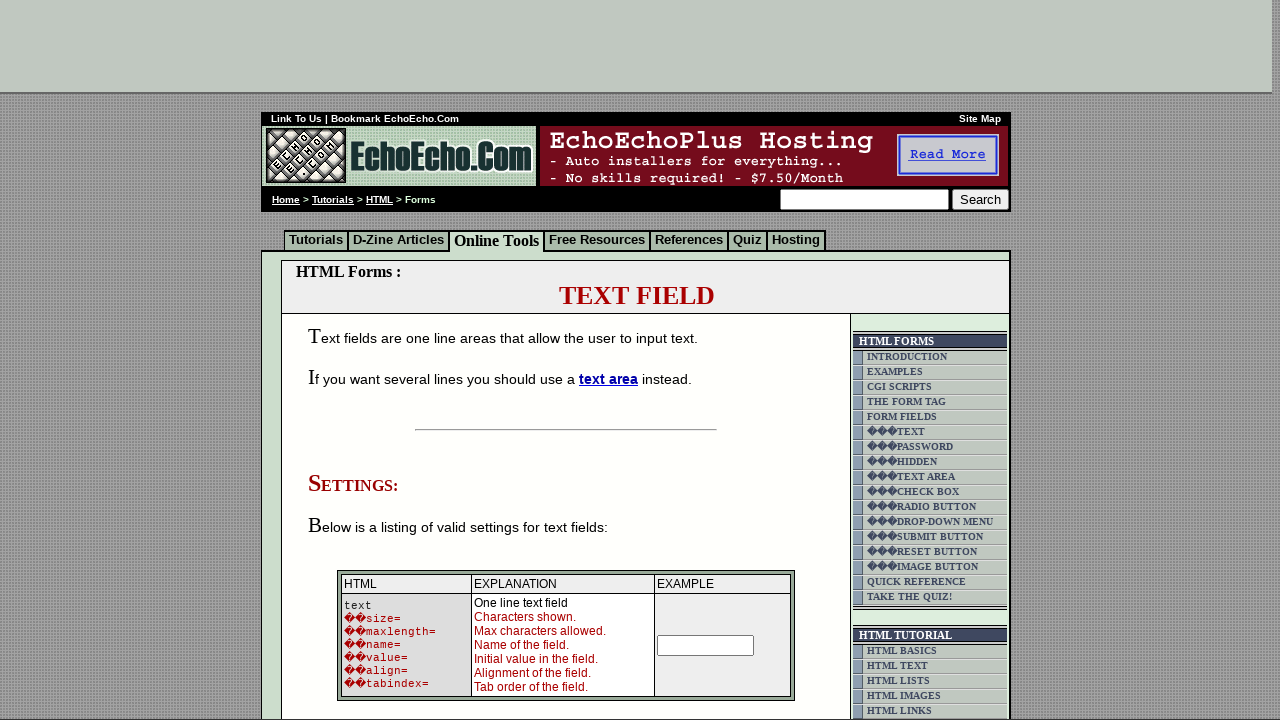

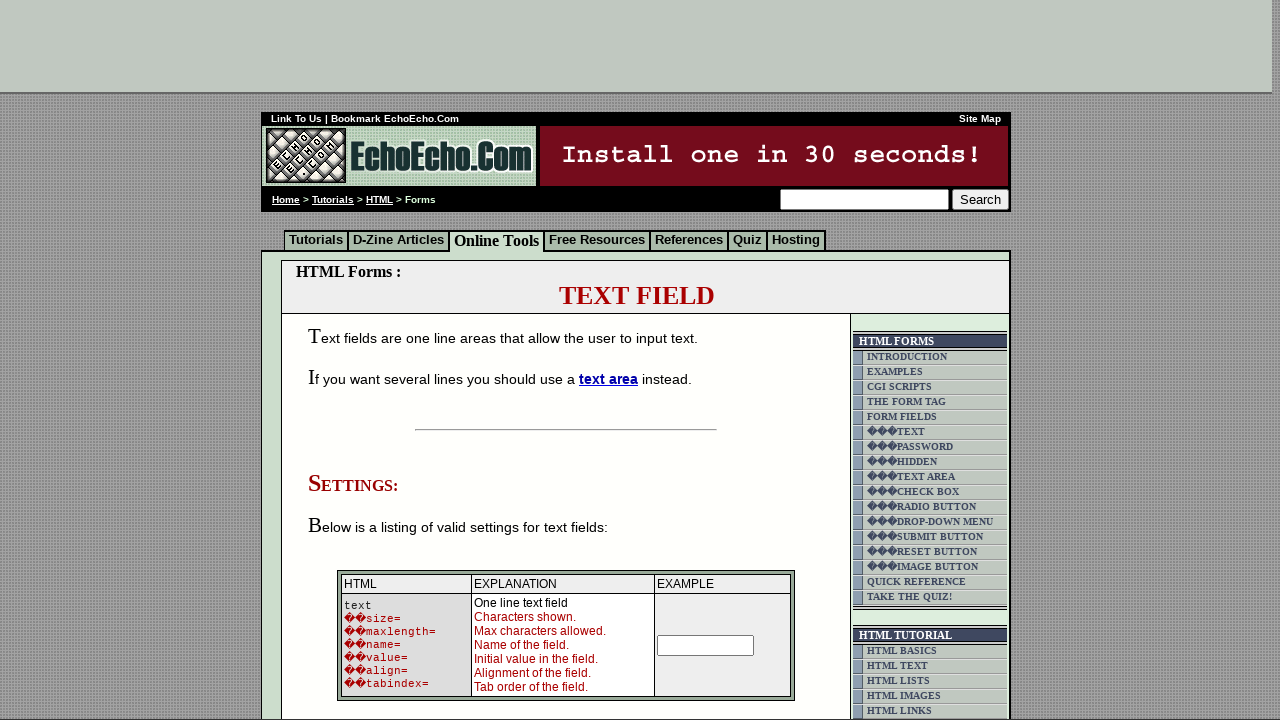